Tests limiting WebDriver scope to specific sections and opening multiple links in new tabs from the footer discount section

Starting URL: https://rahulshettyacademy.com/AutomationPractice/

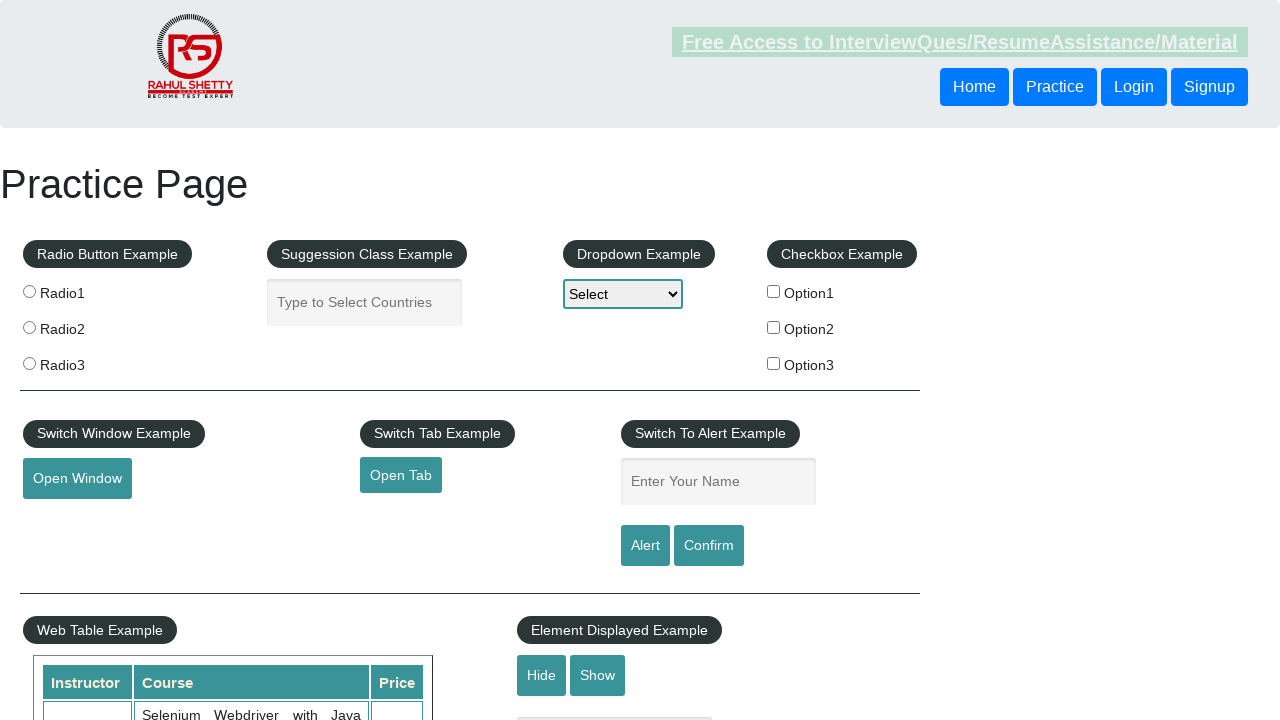

Waited for blinking text element to appear
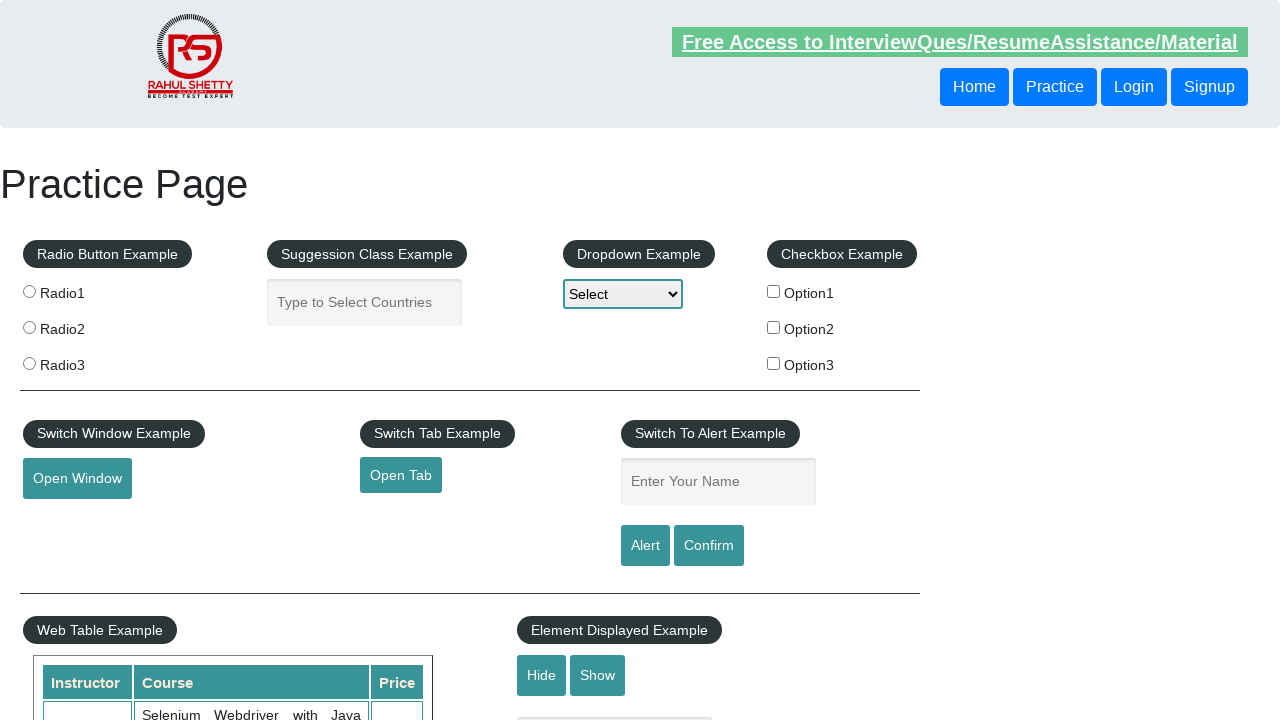

Located footer section with ID 'gf-BIG'
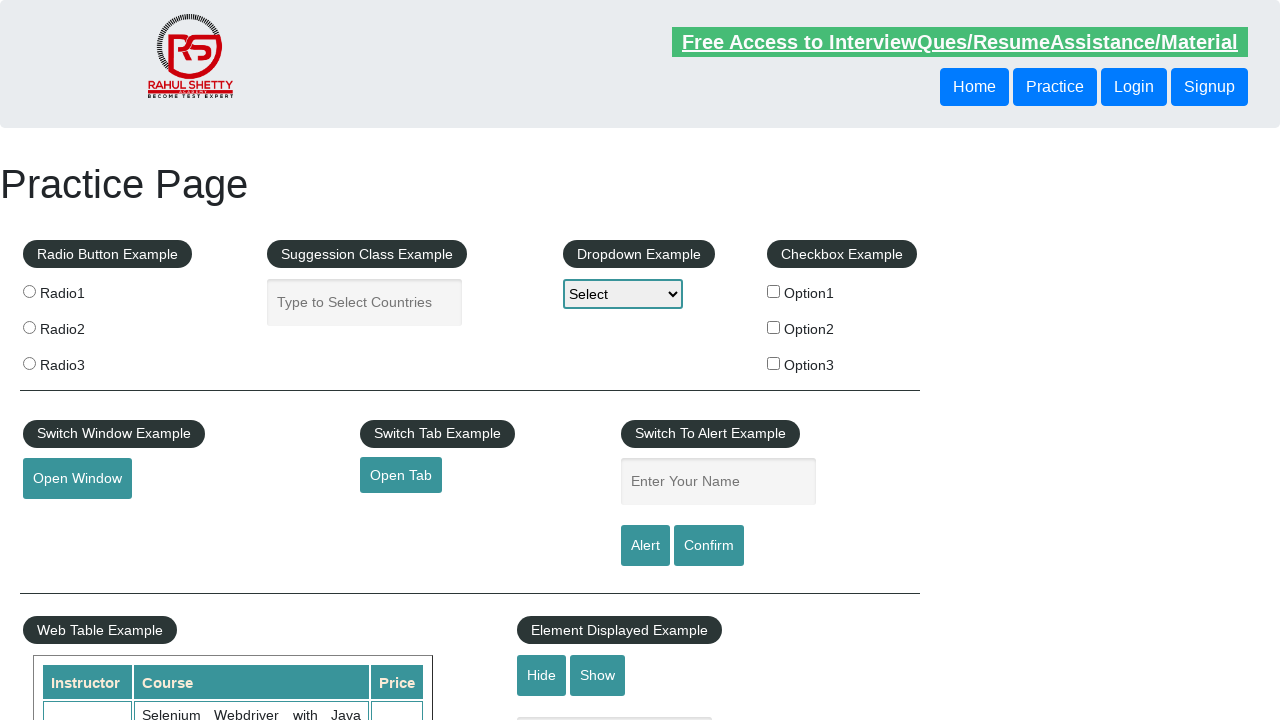

Located discount column in footer section
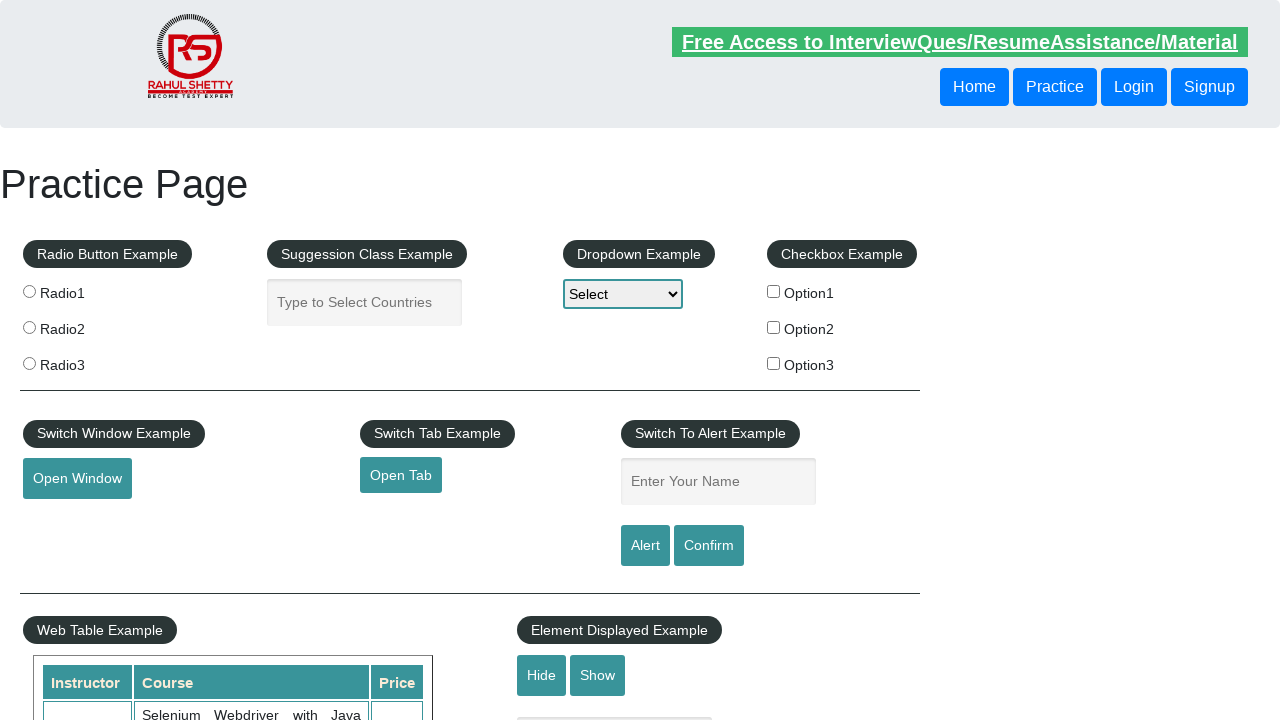

Found 0 links in discount section
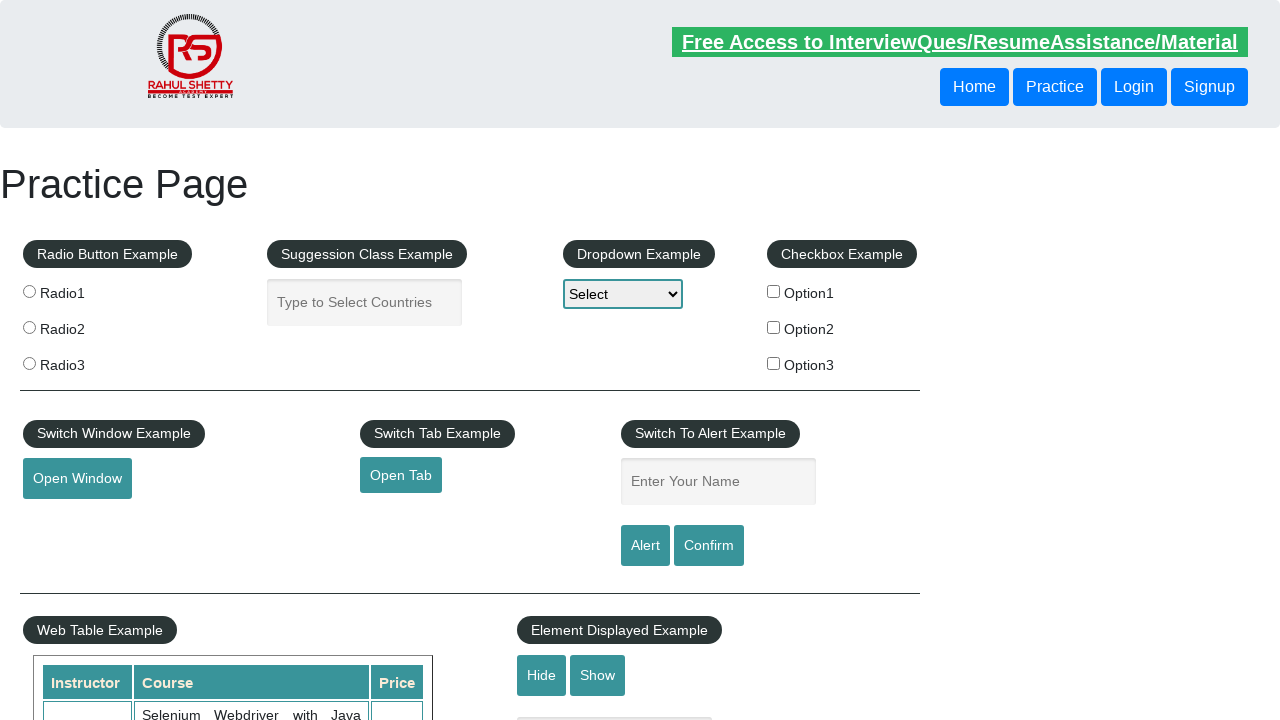

Waited 2 seconds for all tabs to open
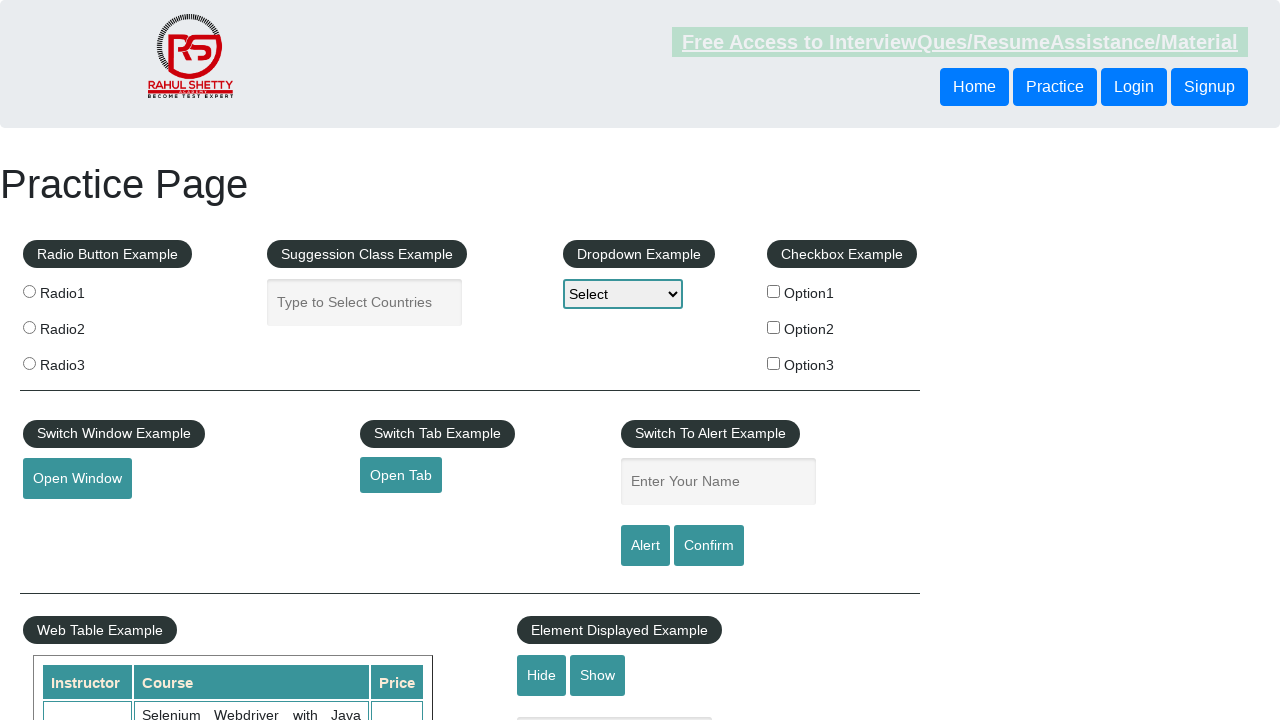

Retrieved all 1 open pages/tabs from context
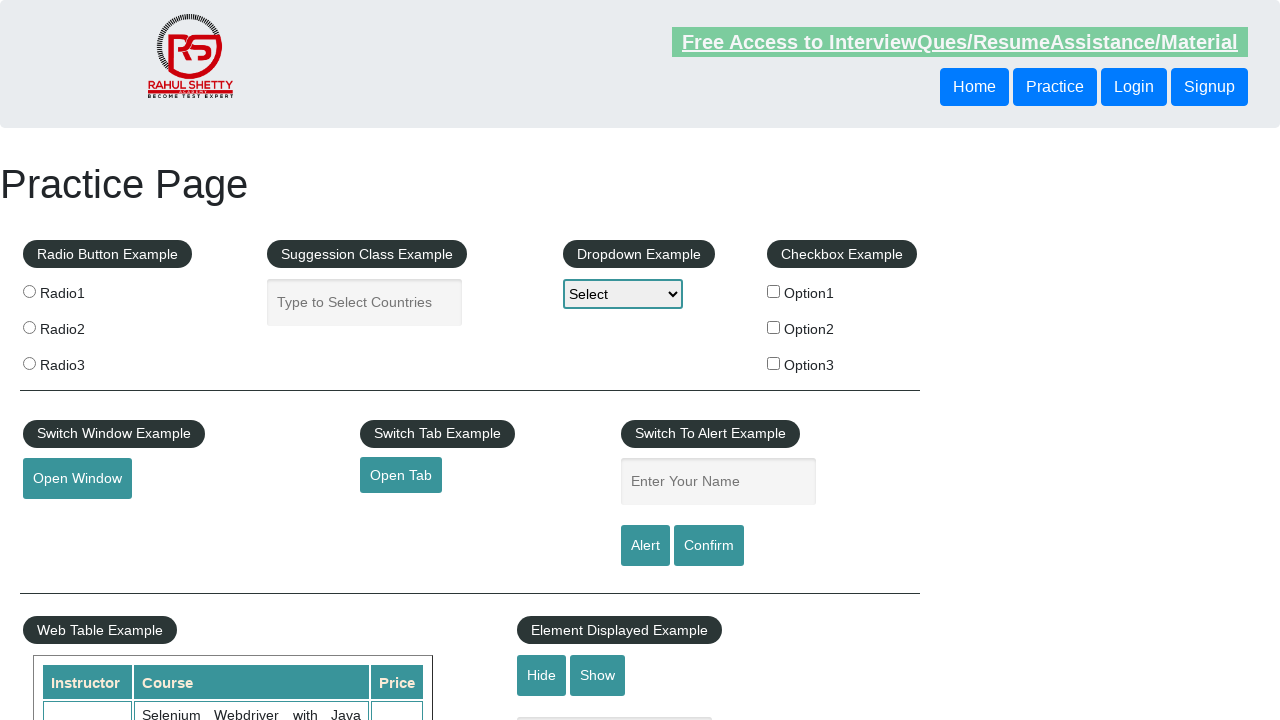

Brought a tab to front
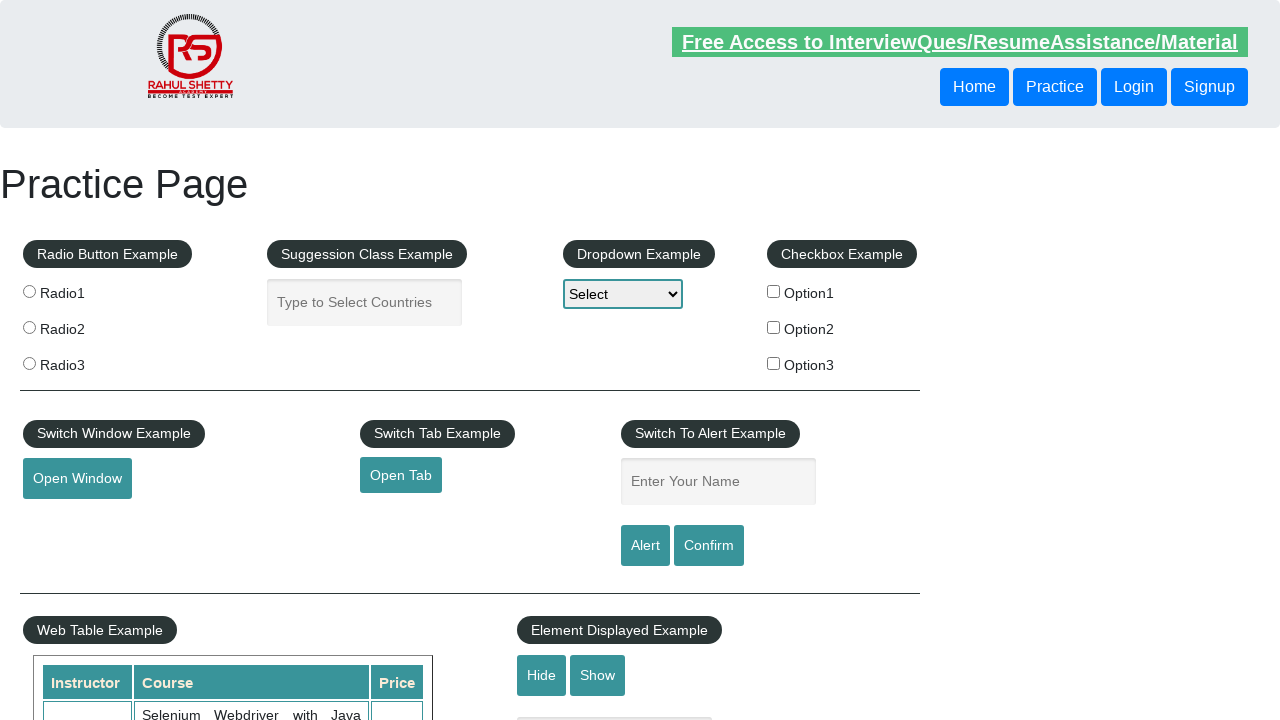

Waited for tab to load DOM content
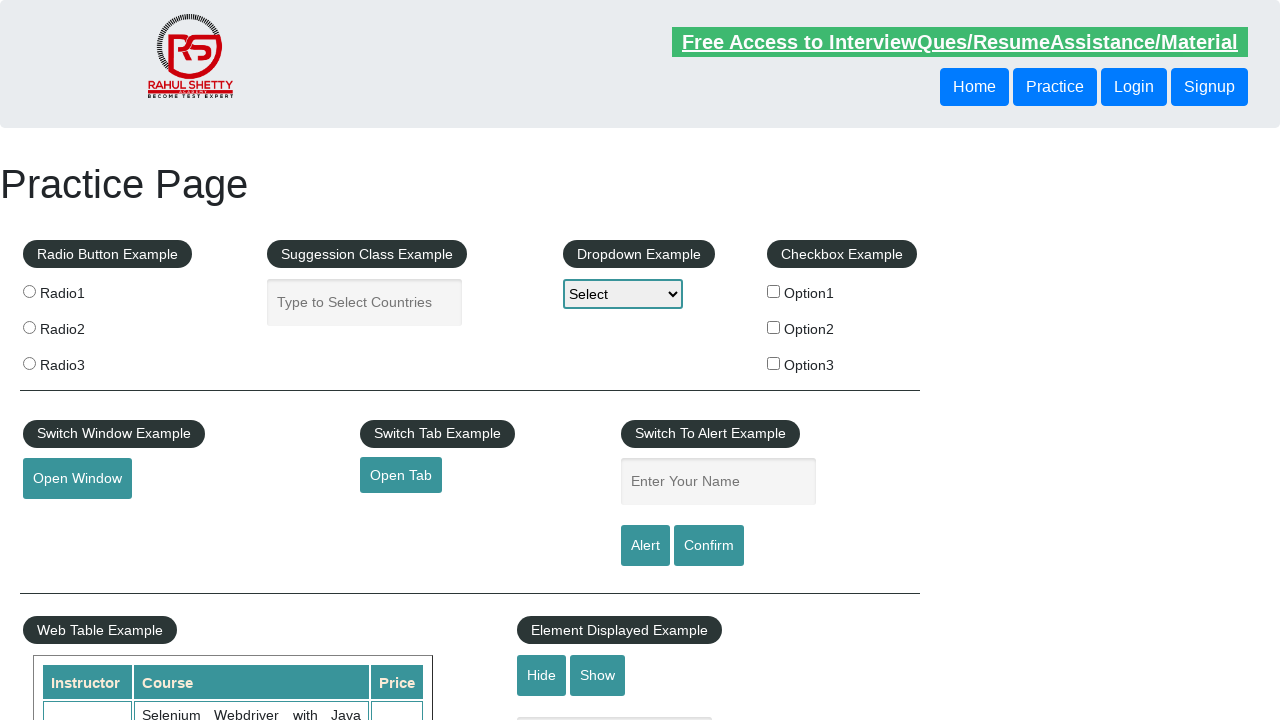

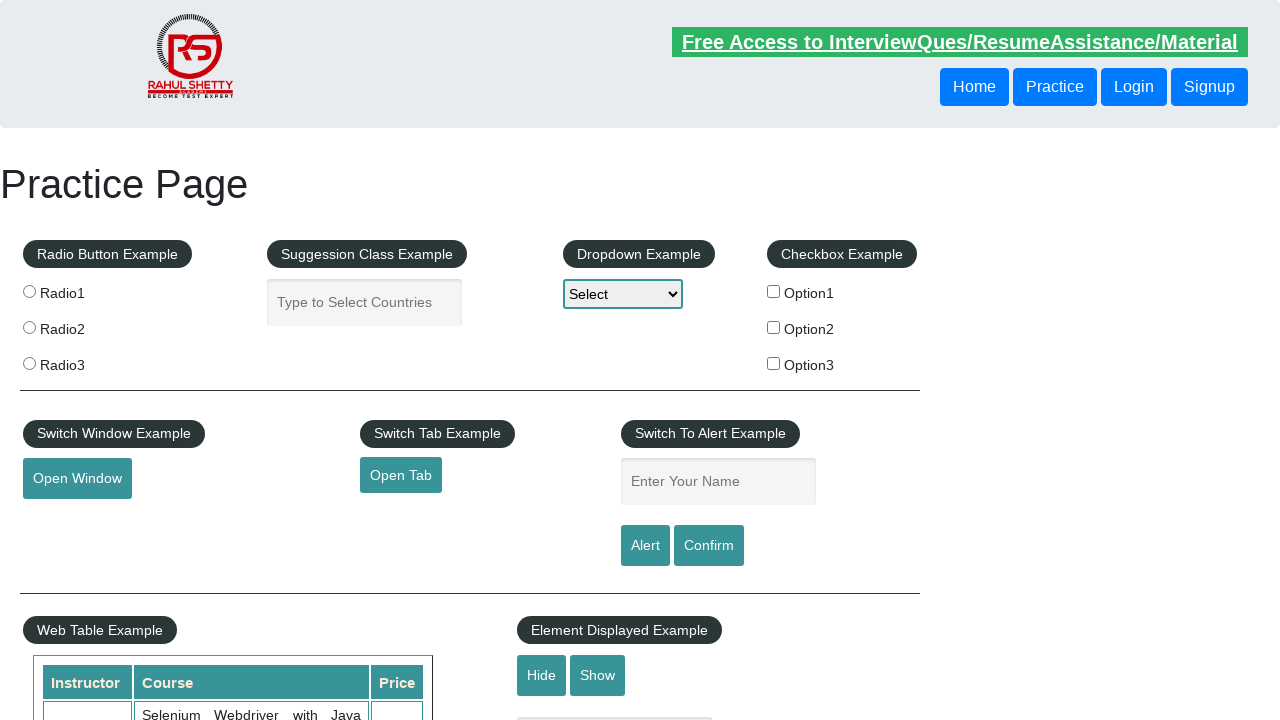